Tests the Dynamic Controls page by clicking the Remove button for the checkbox and verifying a message appears, then clicking the Enable button and verifying the input field becomes enabled.

Starting URL: https://the-internet.herokuapp.com/dynamic_controls

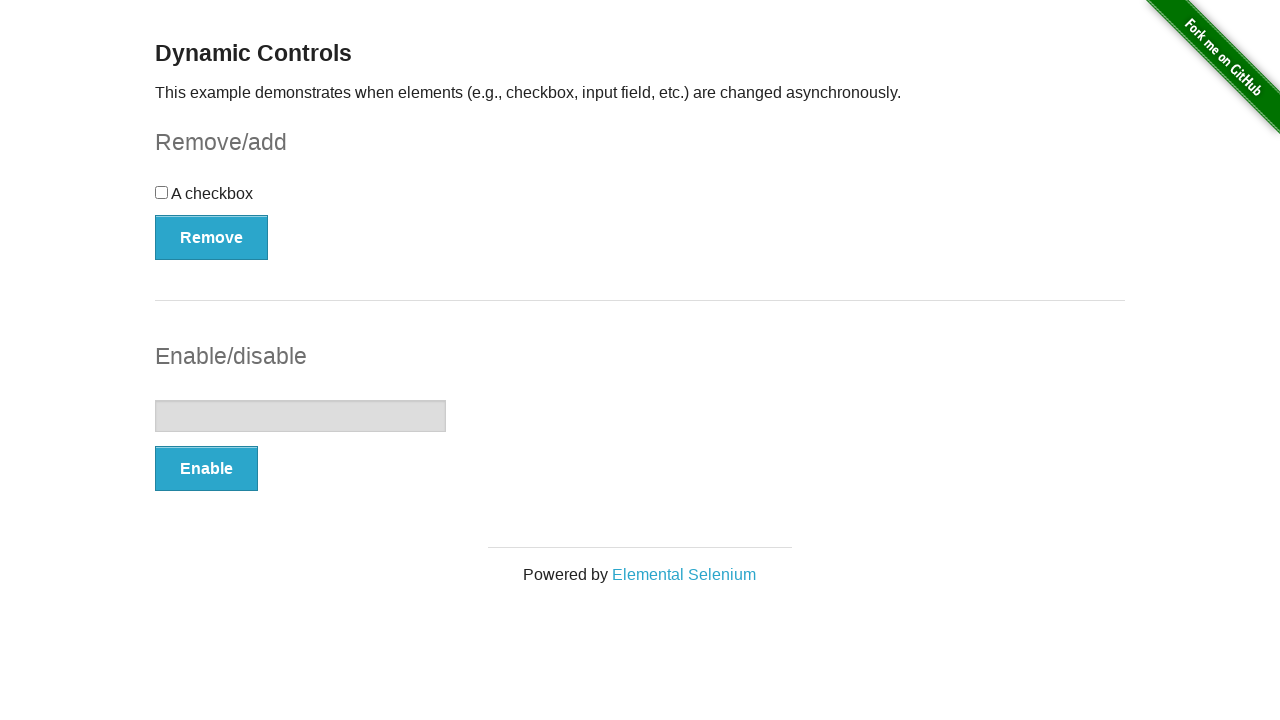

Navigated to Dynamic Controls page
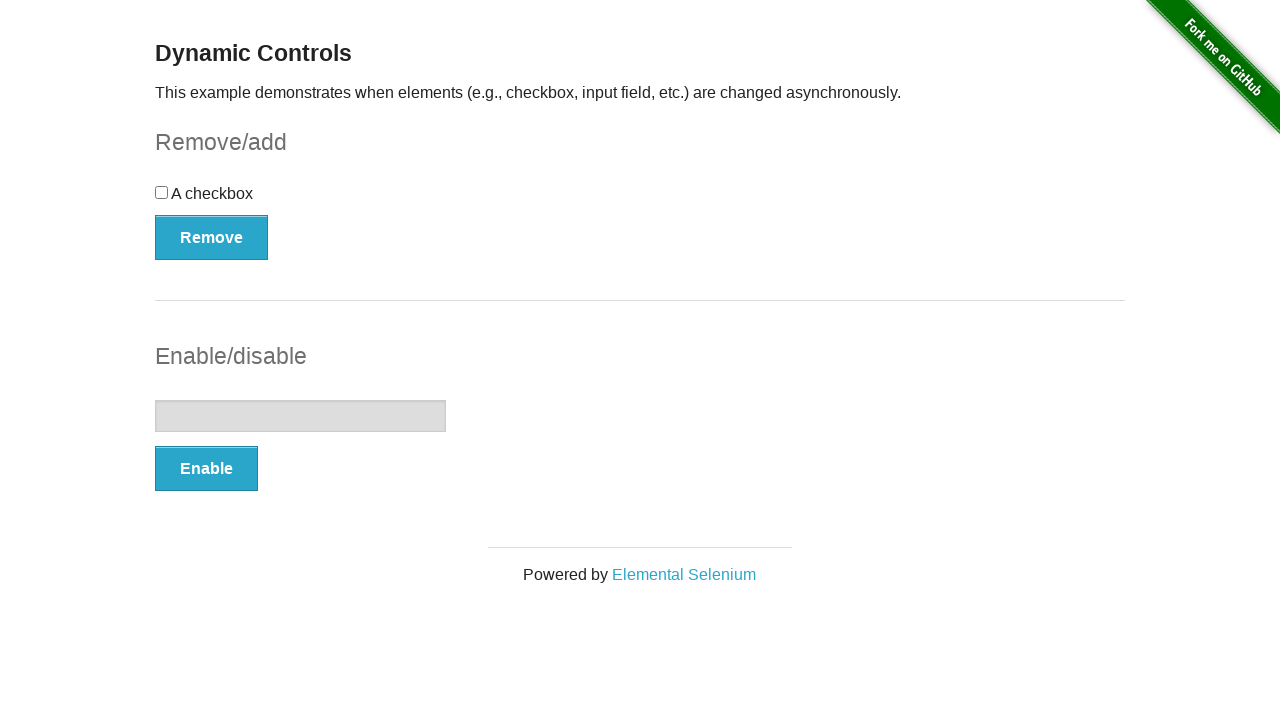

Clicked Remove button for checkbox at (212, 237) on #checkbox-example > button
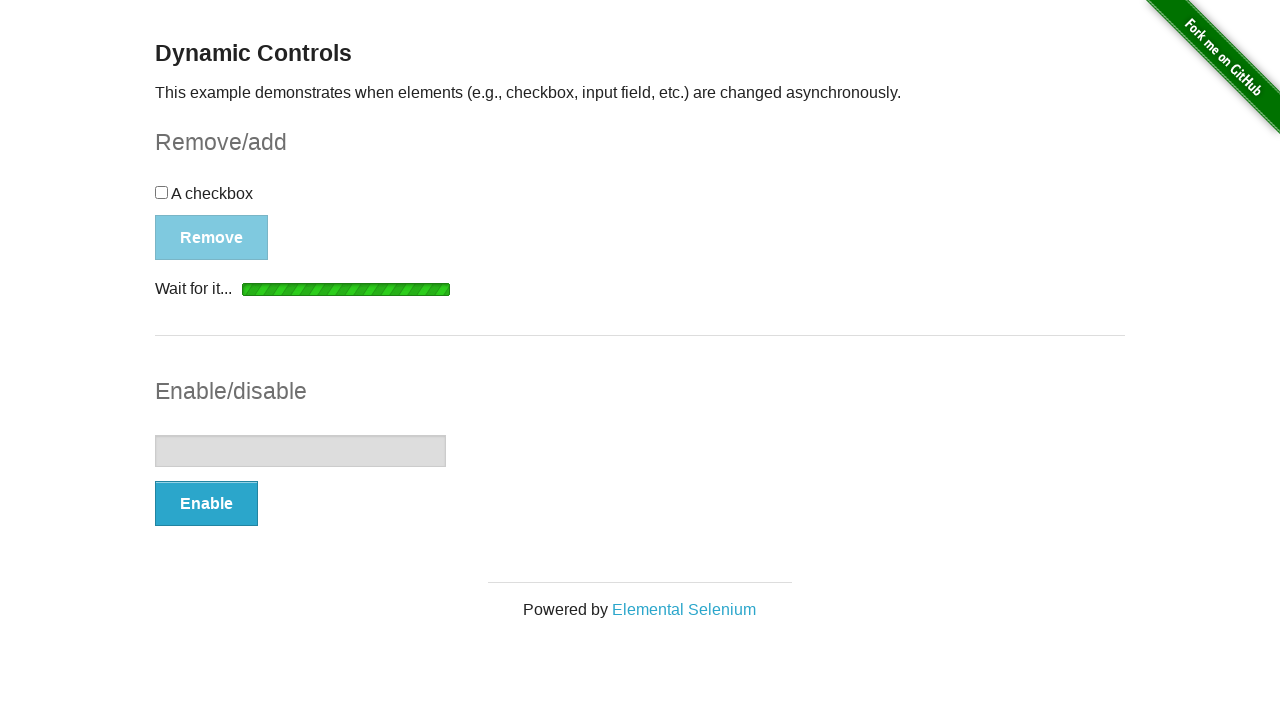

Message appeared after checkbox removal
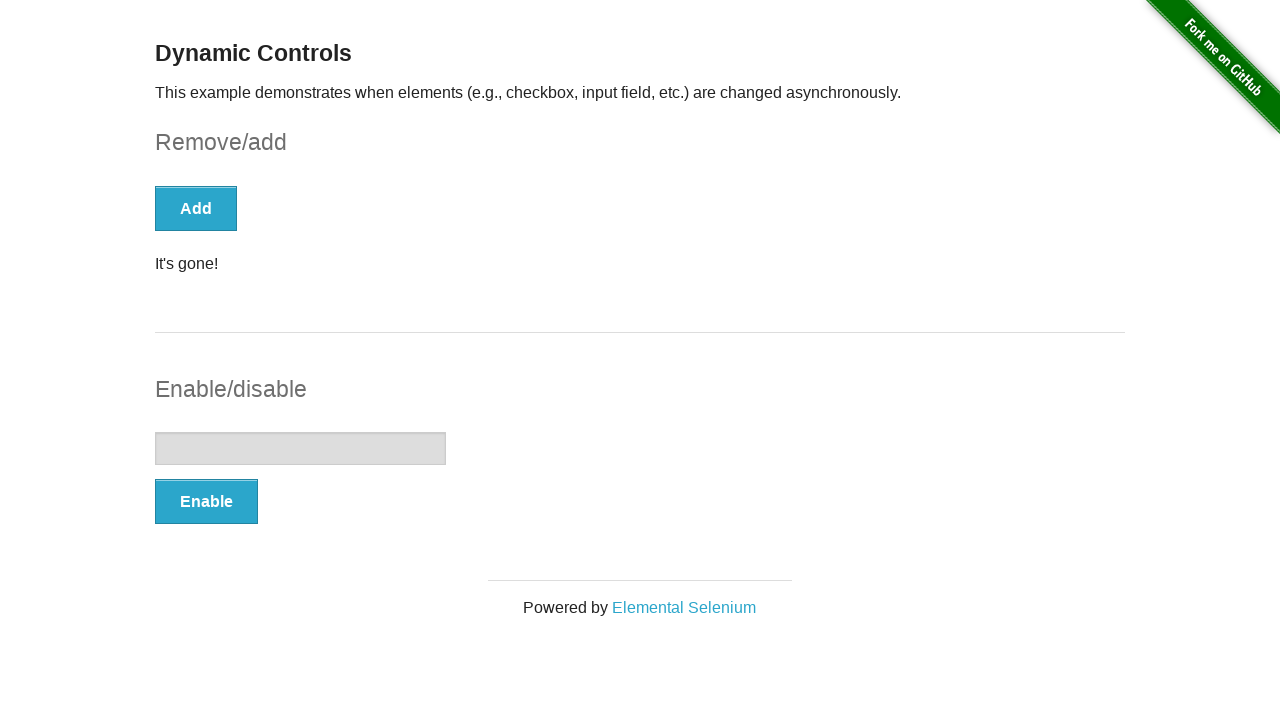

Verified removal message is visible
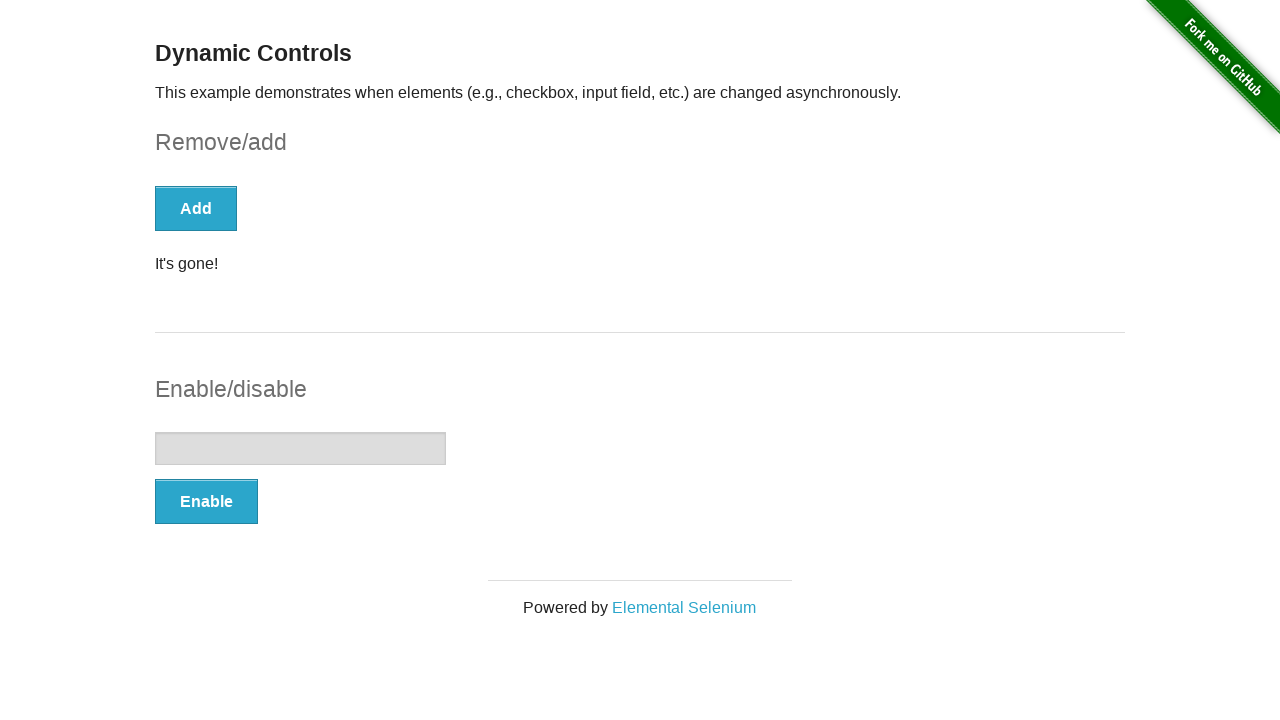

Clicked Enable button for input field at (206, 501) on #input-example > button
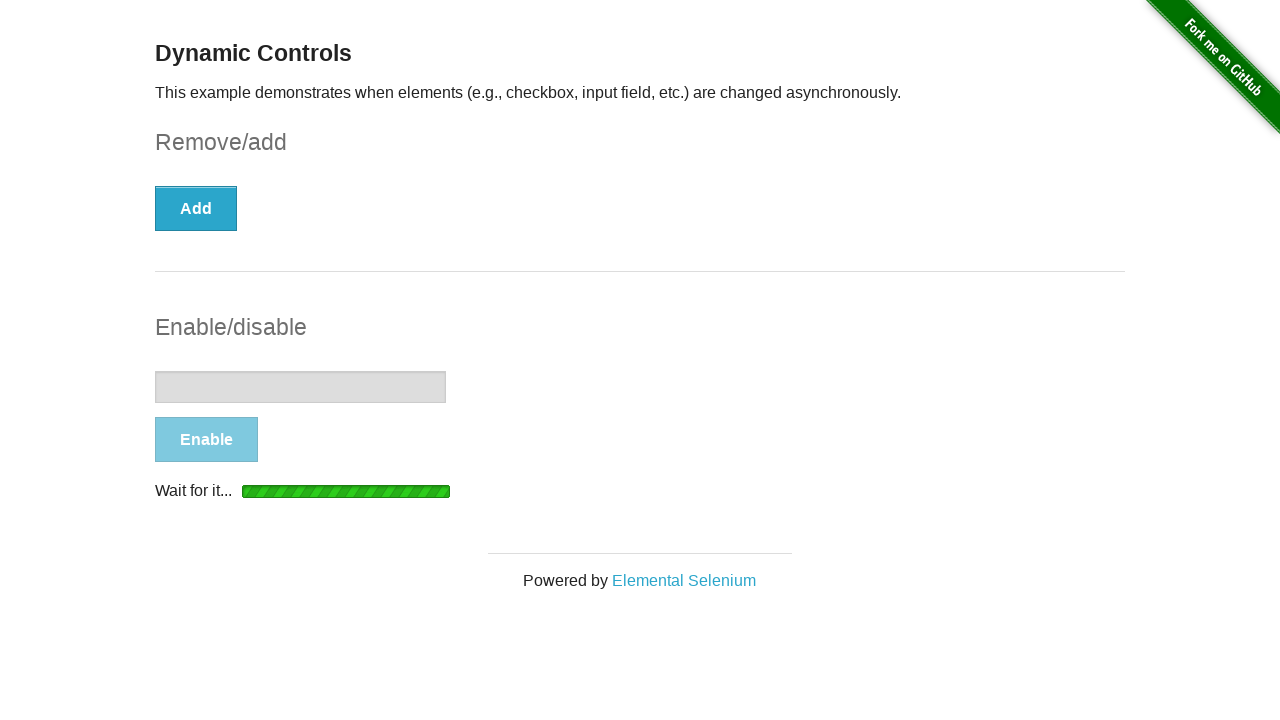

Input field became enabled after loading completed
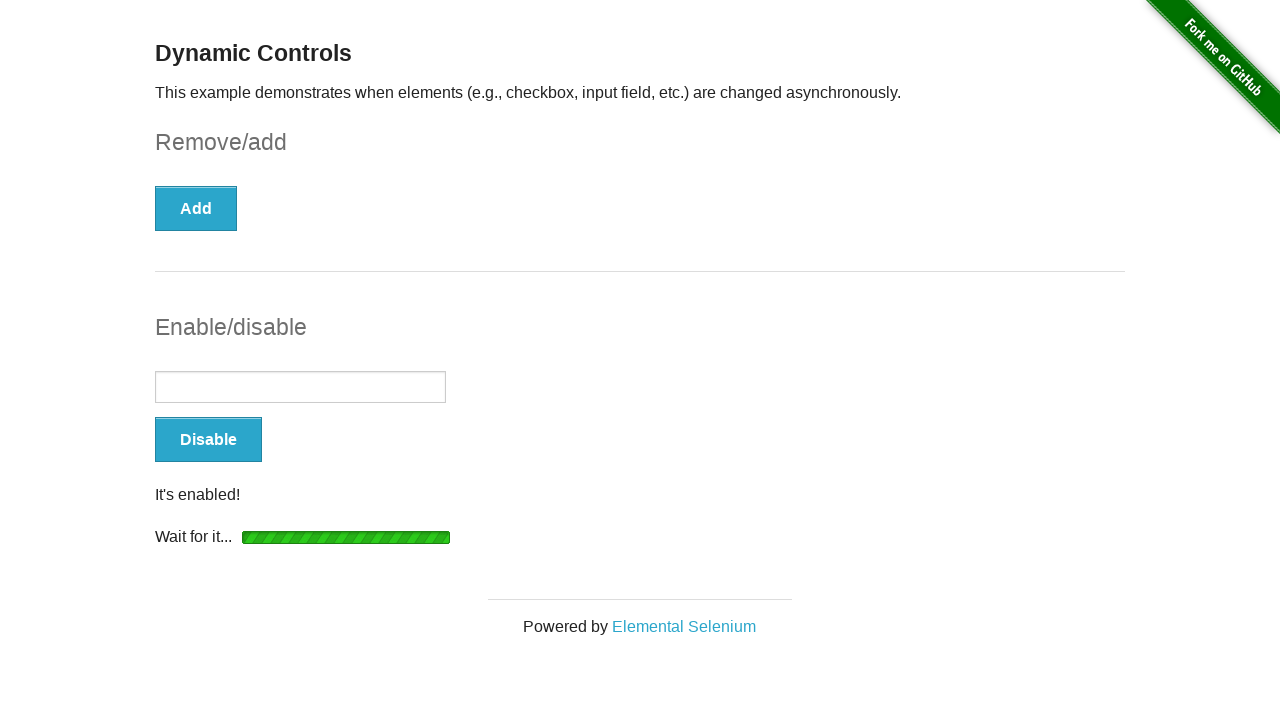

Verified input field is enabled
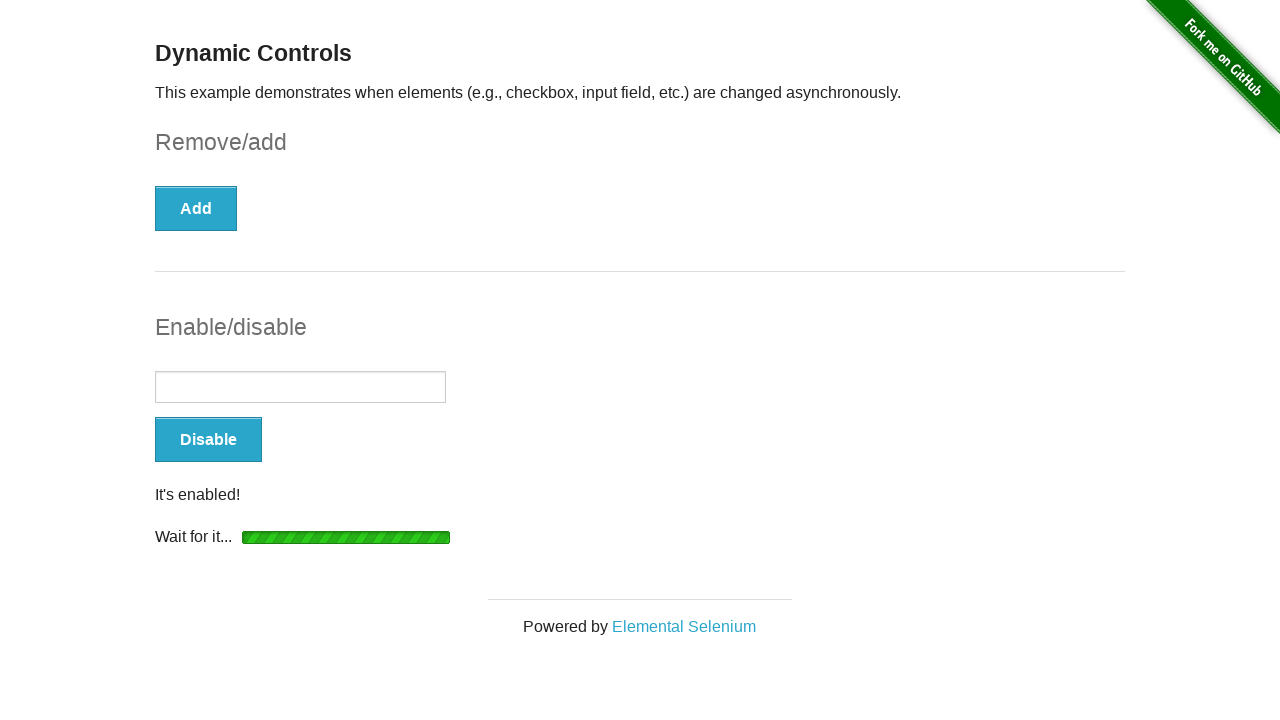

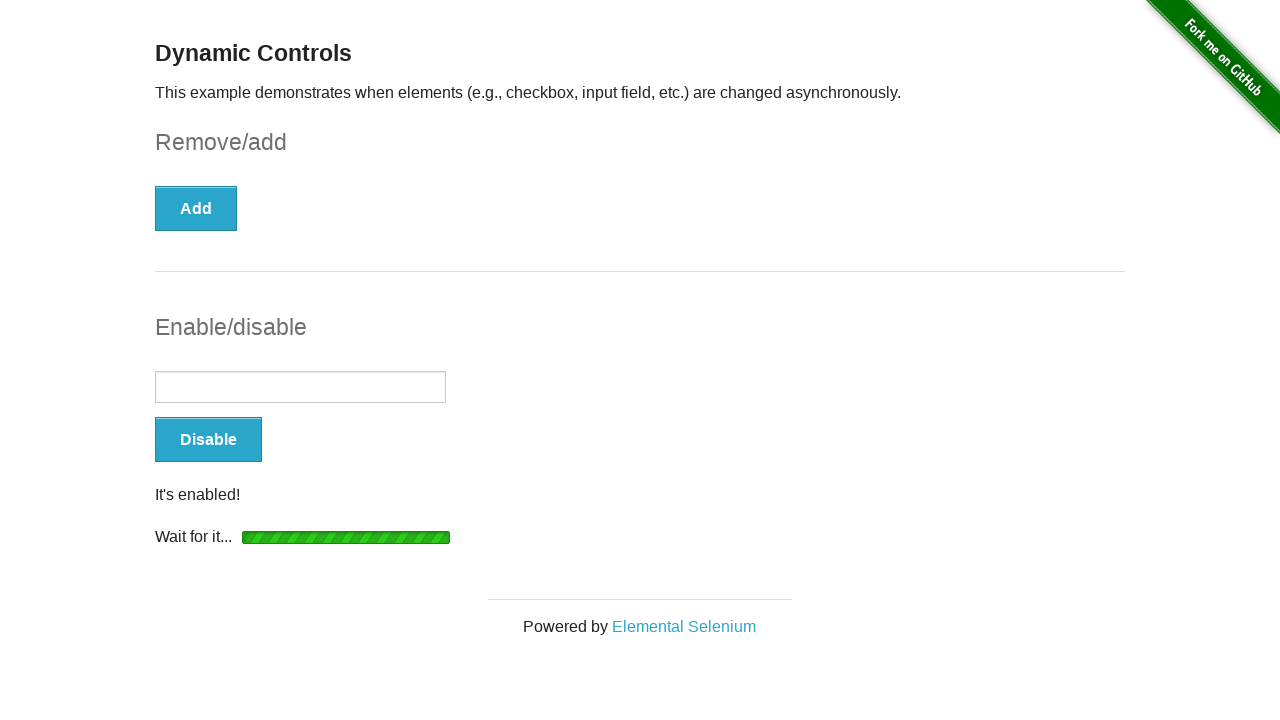